Tests that the Clear completed button is hidden when there are no completed items.

Starting URL: https://demo.playwright.dev/todomvc

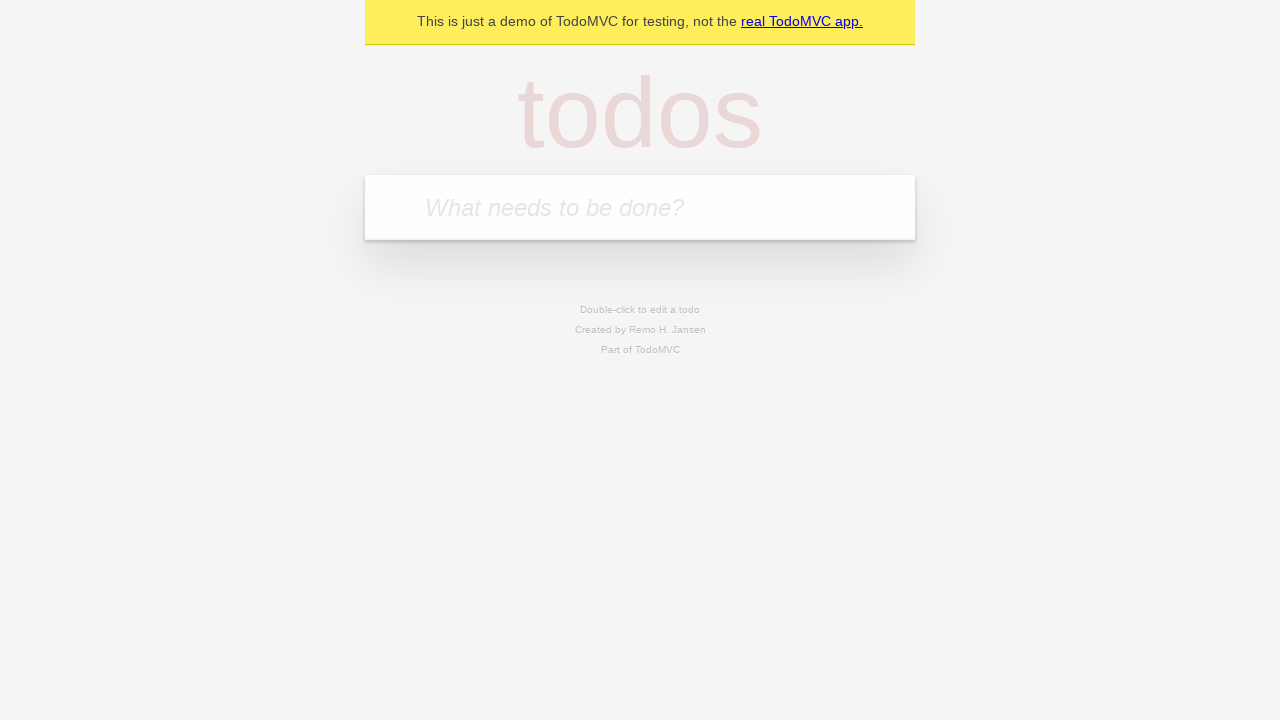

Filled todo input with 'buy some cheese' on internal:attr=[placeholder="What needs to be done?"i]
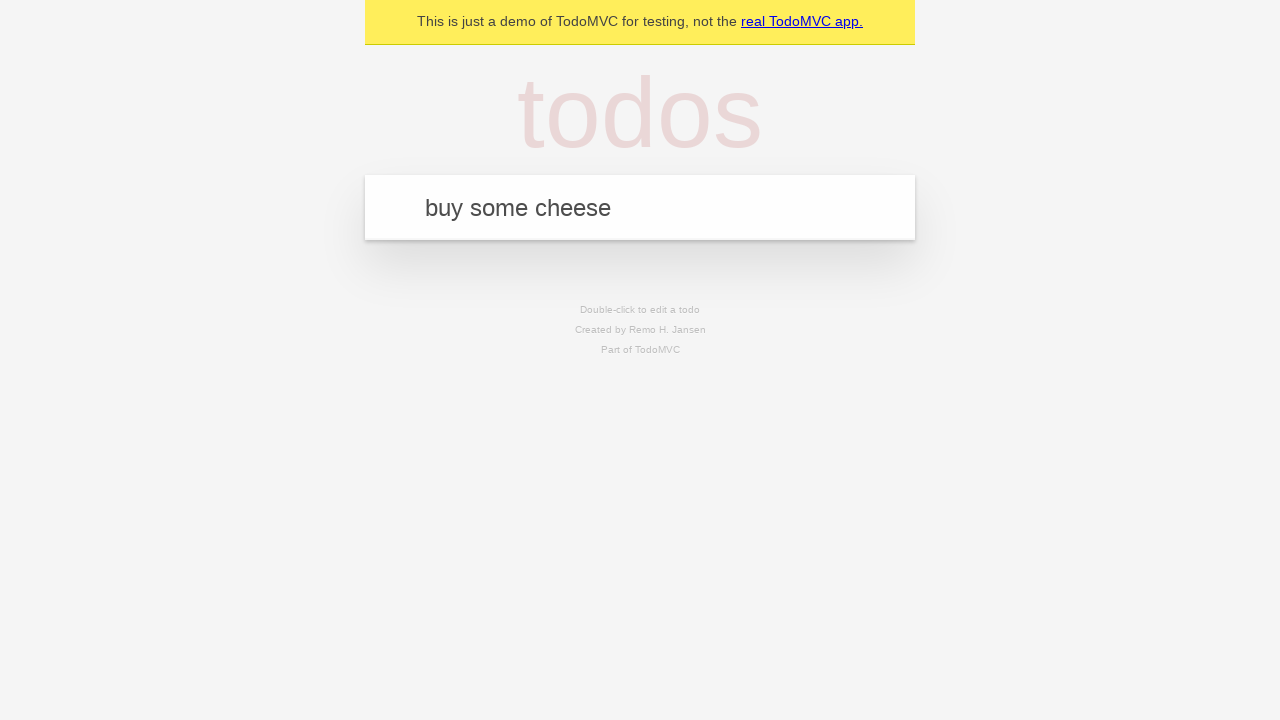

Pressed Enter to add first todo on internal:attr=[placeholder="What needs to be done?"i]
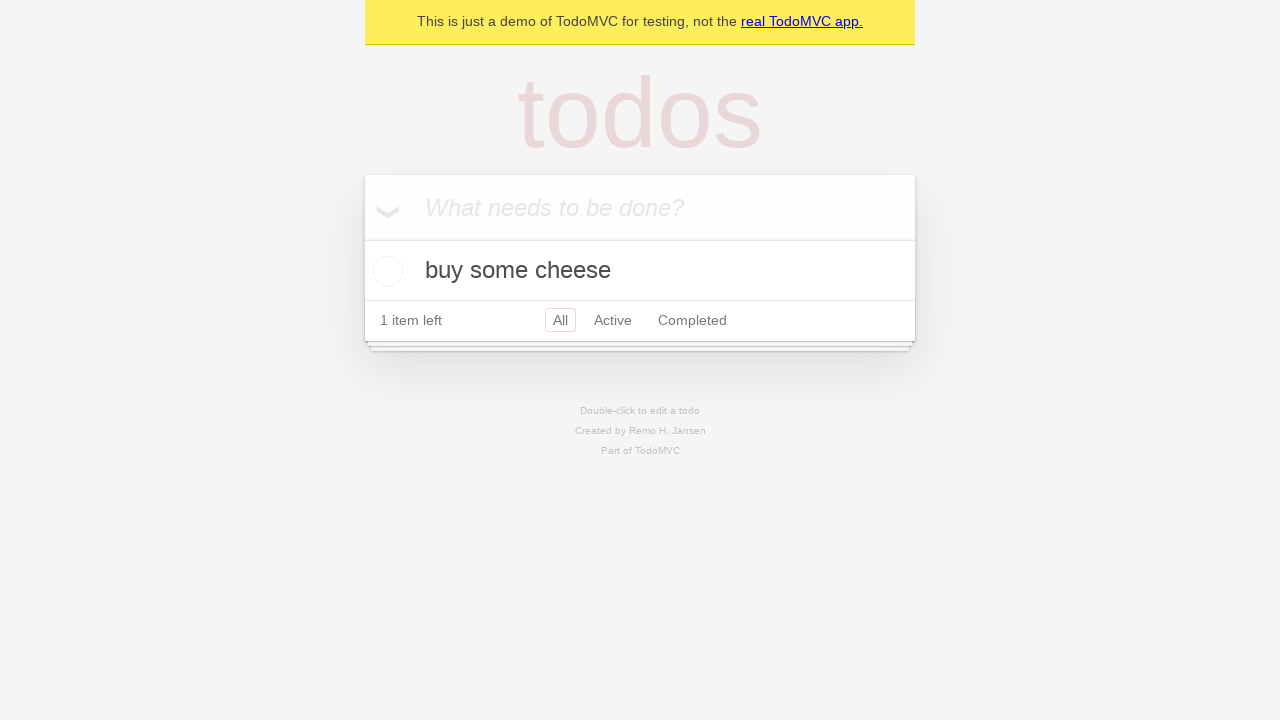

Filled todo input with 'feed the cat' on internal:attr=[placeholder="What needs to be done?"i]
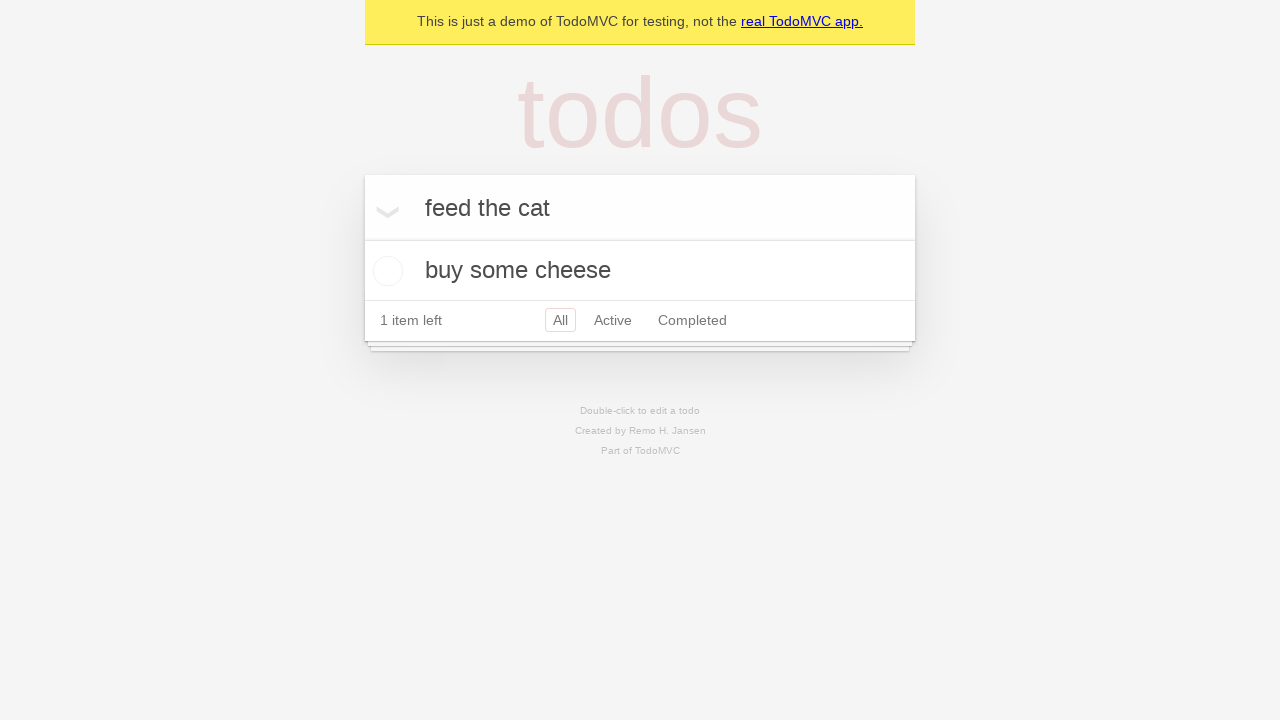

Pressed Enter to add second todo on internal:attr=[placeholder="What needs to be done?"i]
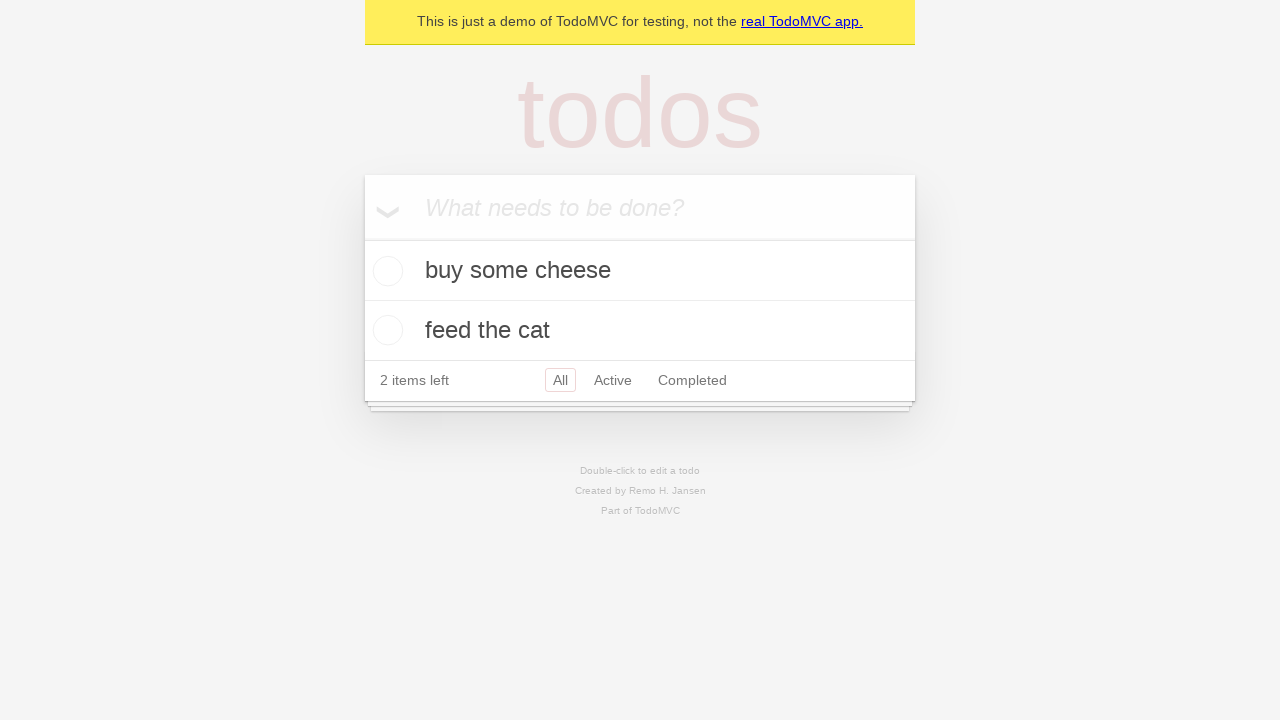

Filled todo input with 'book a doctors appointment' on internal:attr=[placeholder="What needs to be done?"i]
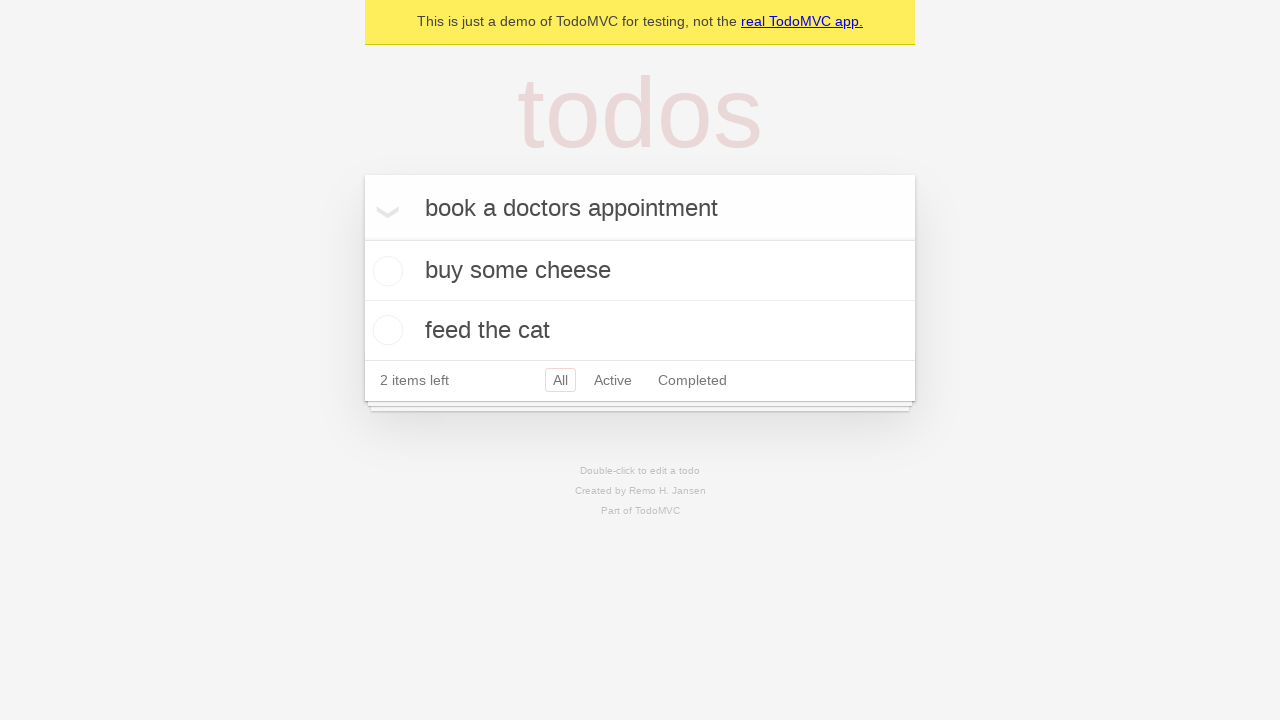

Pressed Enter to add third todo on internal:attr=[placeholder="What needs to be done?"i]
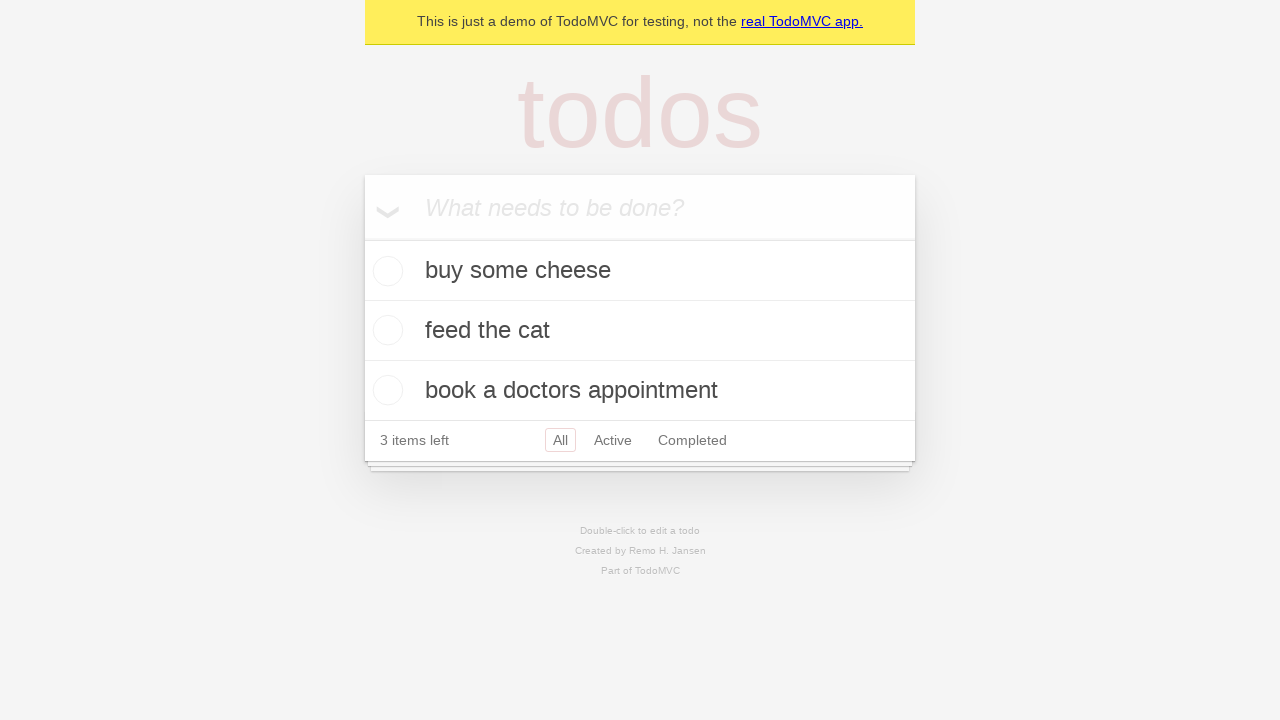

Marked first todo item as completed at (385, 271) on .todo-list li .toggle >> nth=0
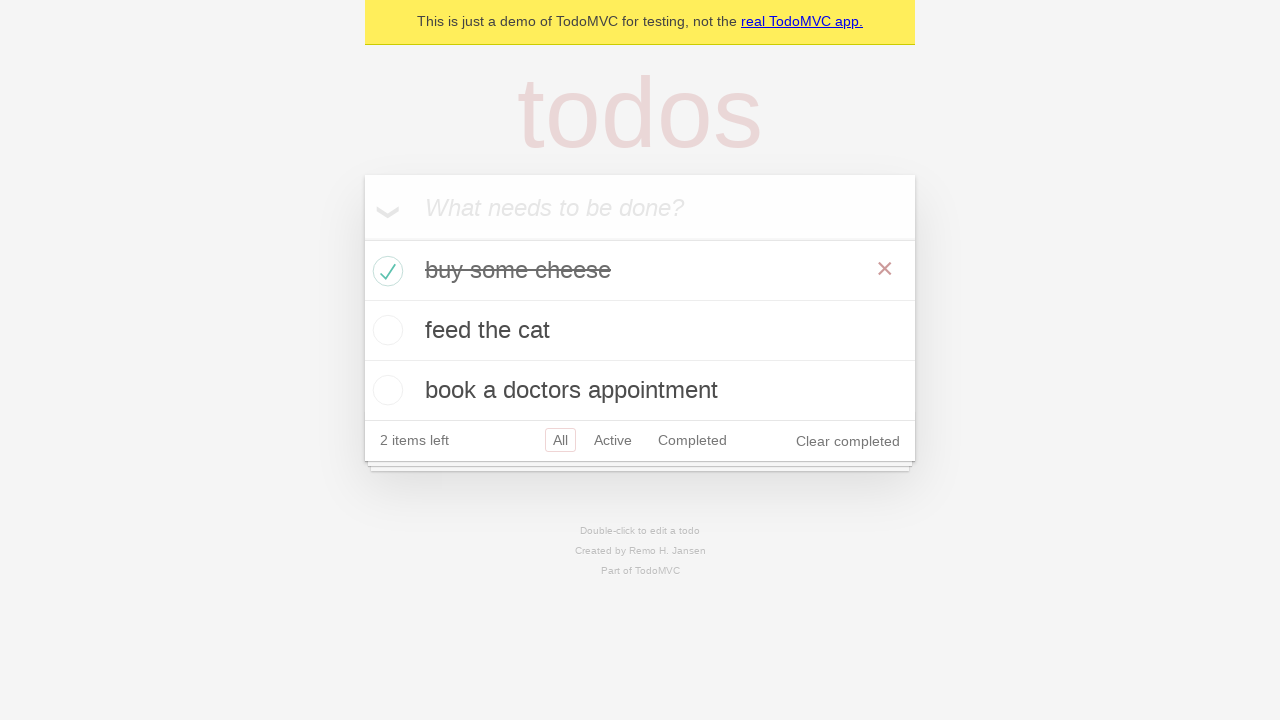

Clicked Clear completed button to remove completed items at (848, 441) on internal:role=button[name="Clear completed"i]
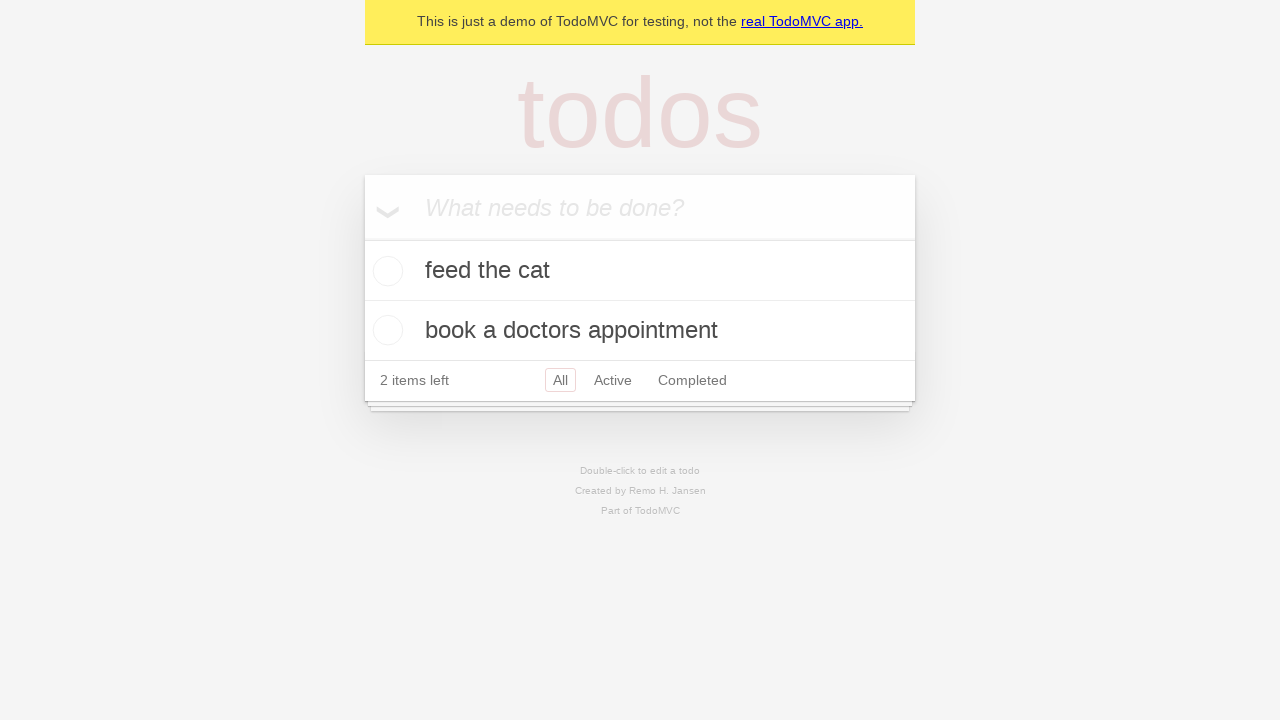

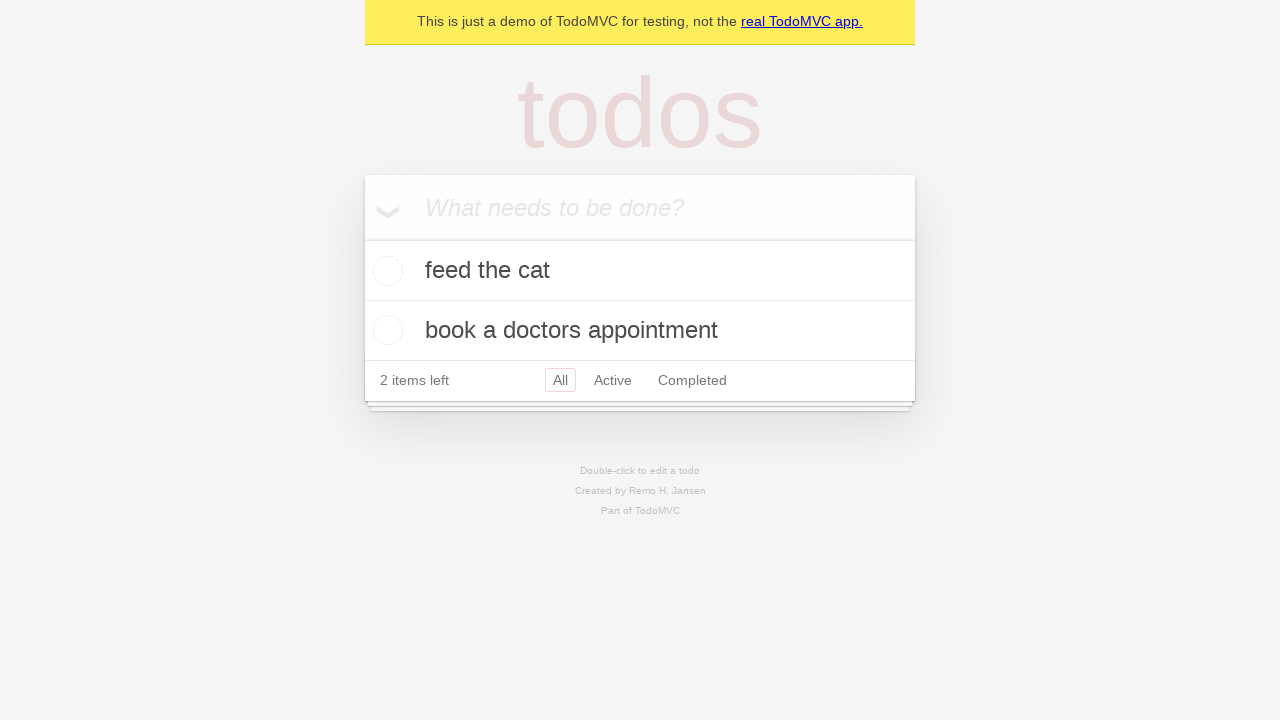